Tests handling of a JavaScript confirmation popup by clicking a button that triggers the popup and then dismissing it by clicking the cancel button

Starting URL: https://omayo.blogspot.com/p/page7.html

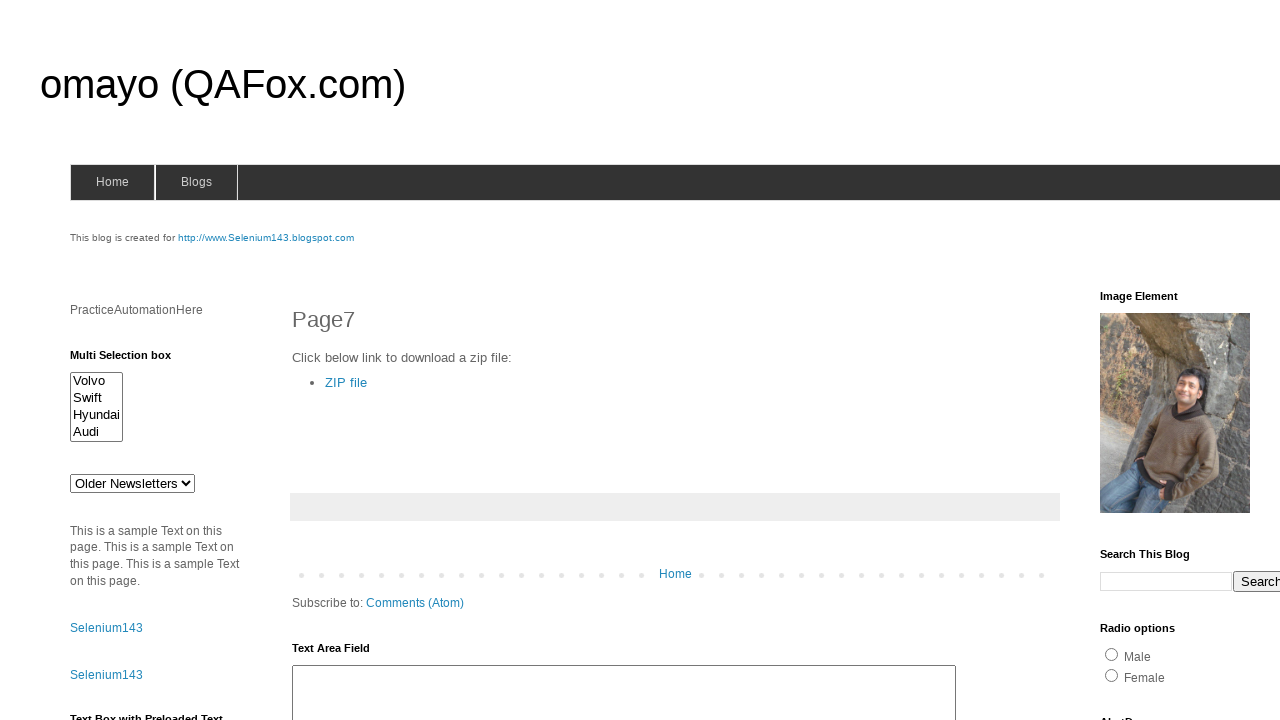

Set up dialog handler to dismiss confirmation popups by clicking cancel
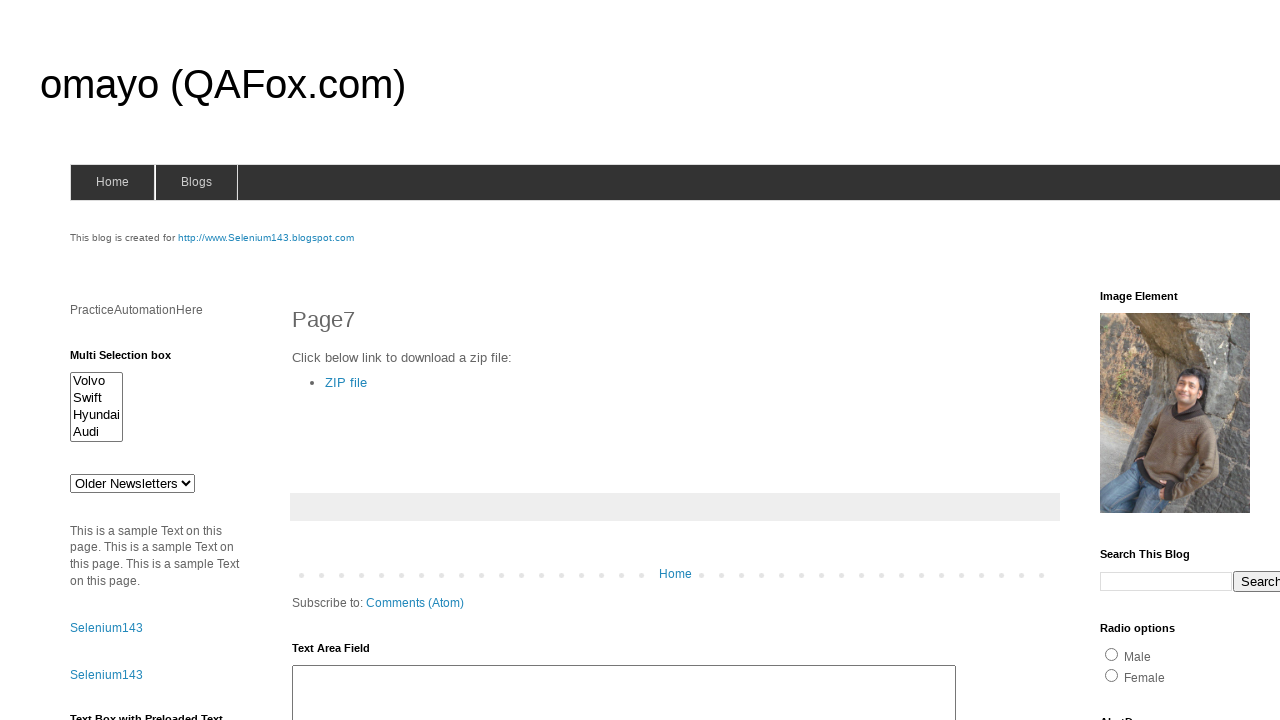

Clicked confirm button to trigger the JavaScript confirmation popup at (1155, 361) on #confirm
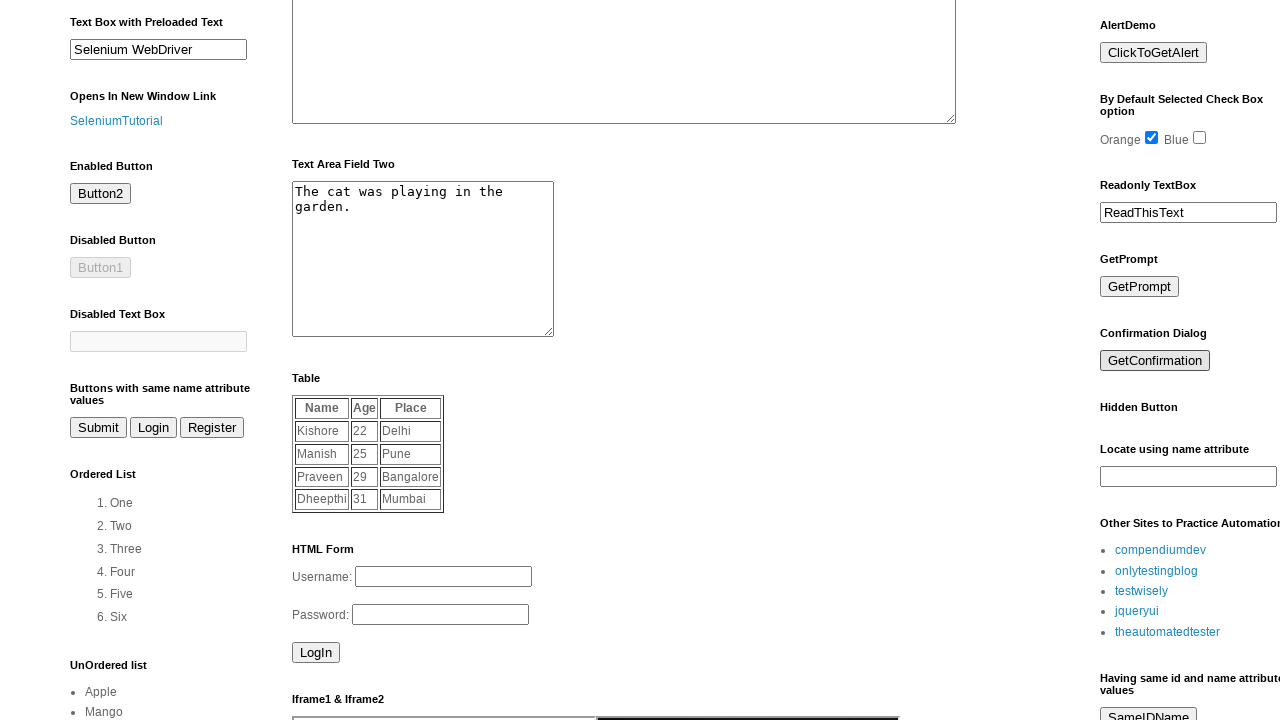

Waited for dialog handling to complete
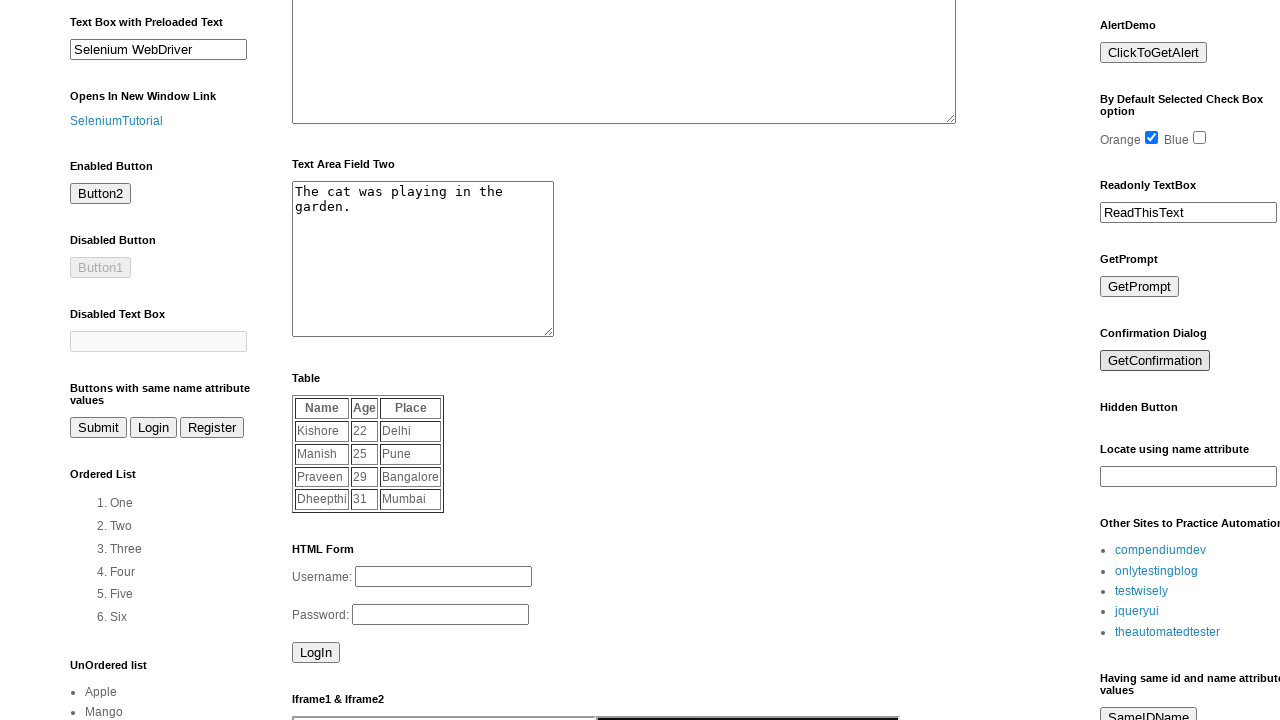

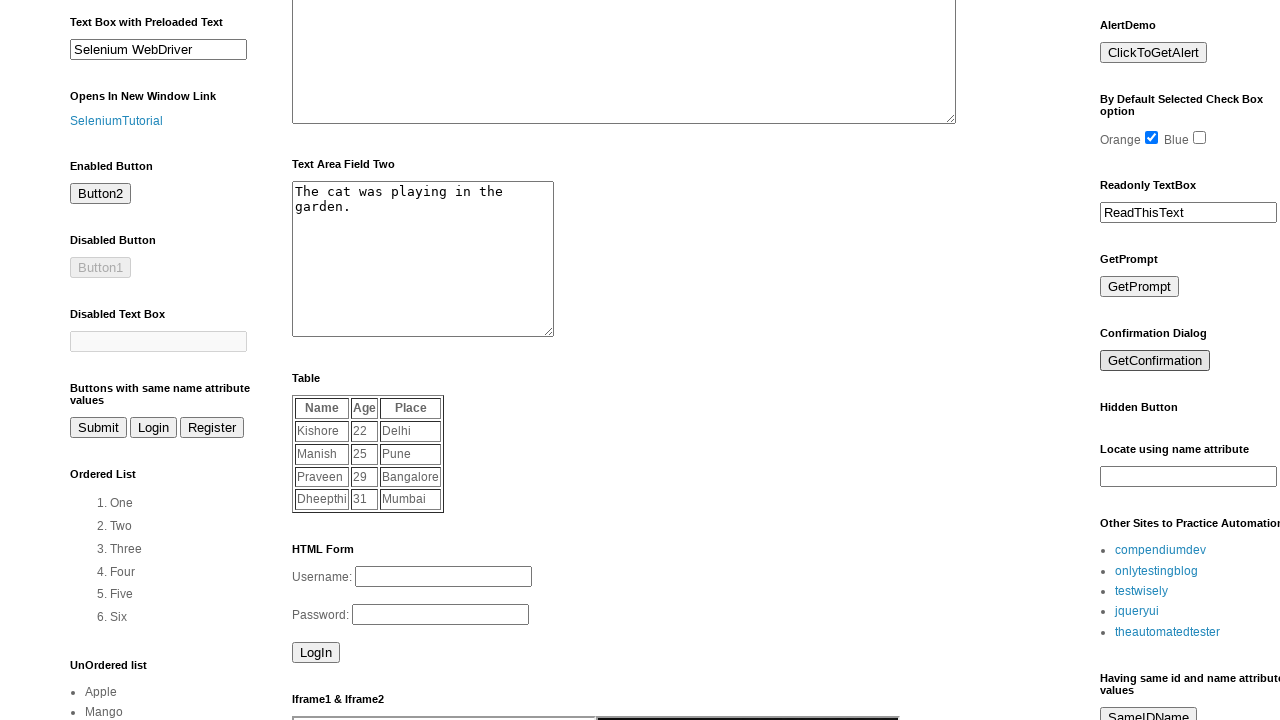